Tests Shop navigation link by clicking it and verifying URL

Starting URL: https://webshop-agil-testautomatiserare.netlify.app

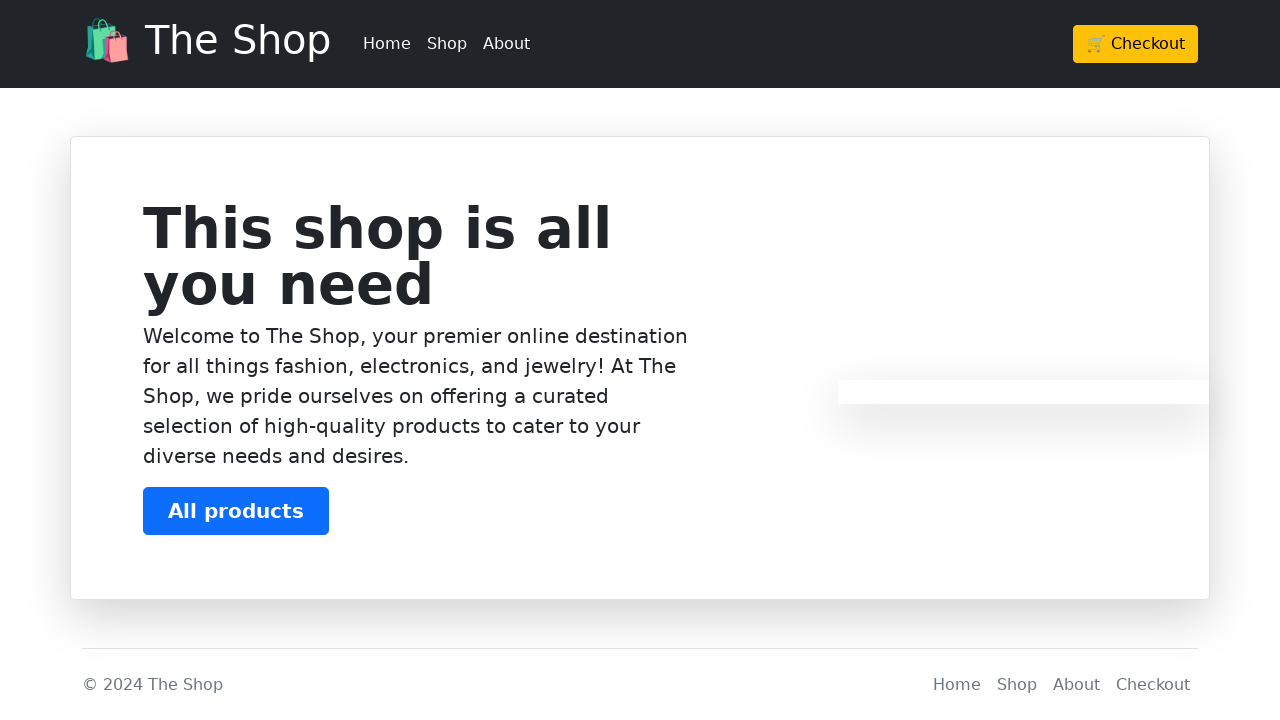

Waited for Shop navigation link to be available
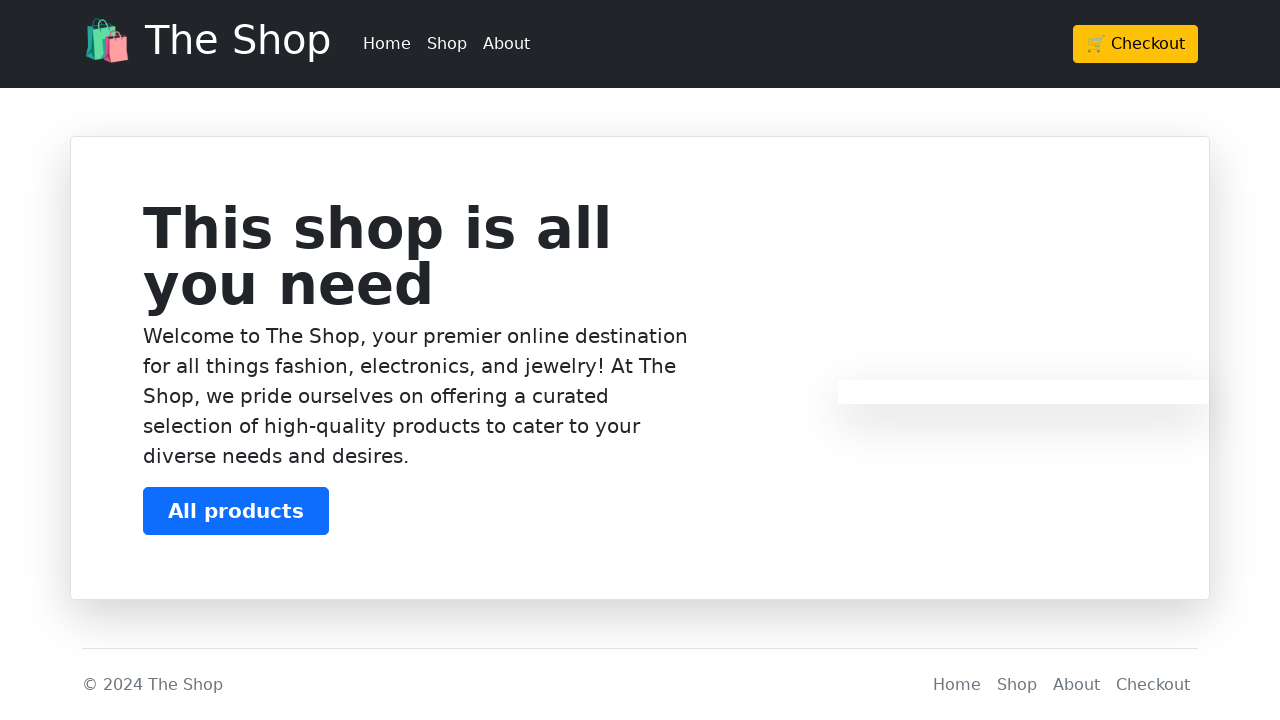

Clicked on Shop navigation link at (447, 44) on header div div ul li:nth-child(2)
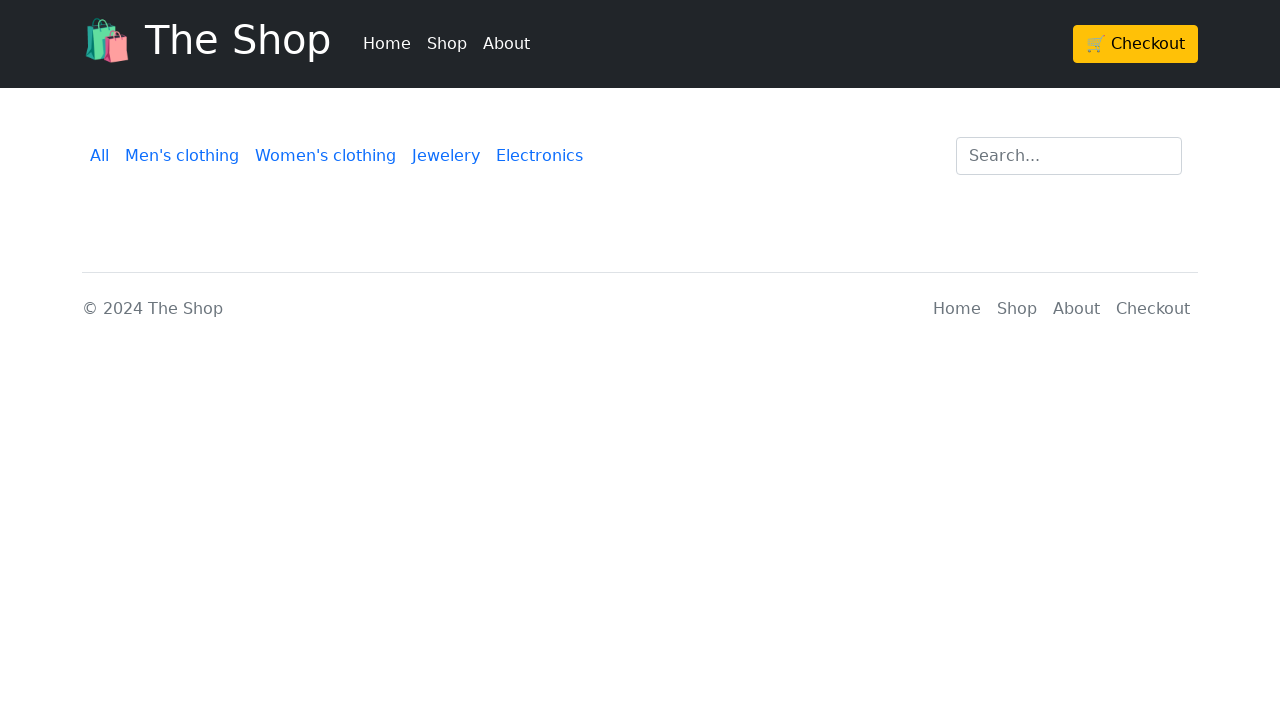

Verified navigation to shop page - URL matches expected products page
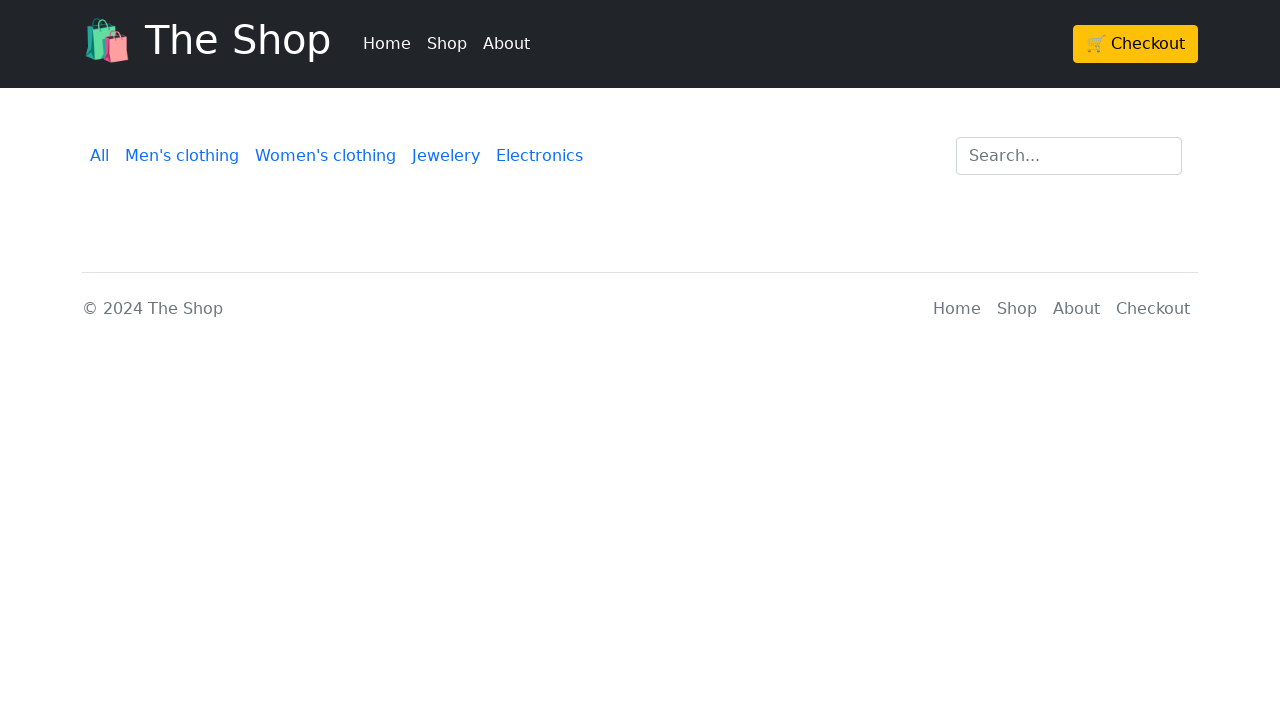

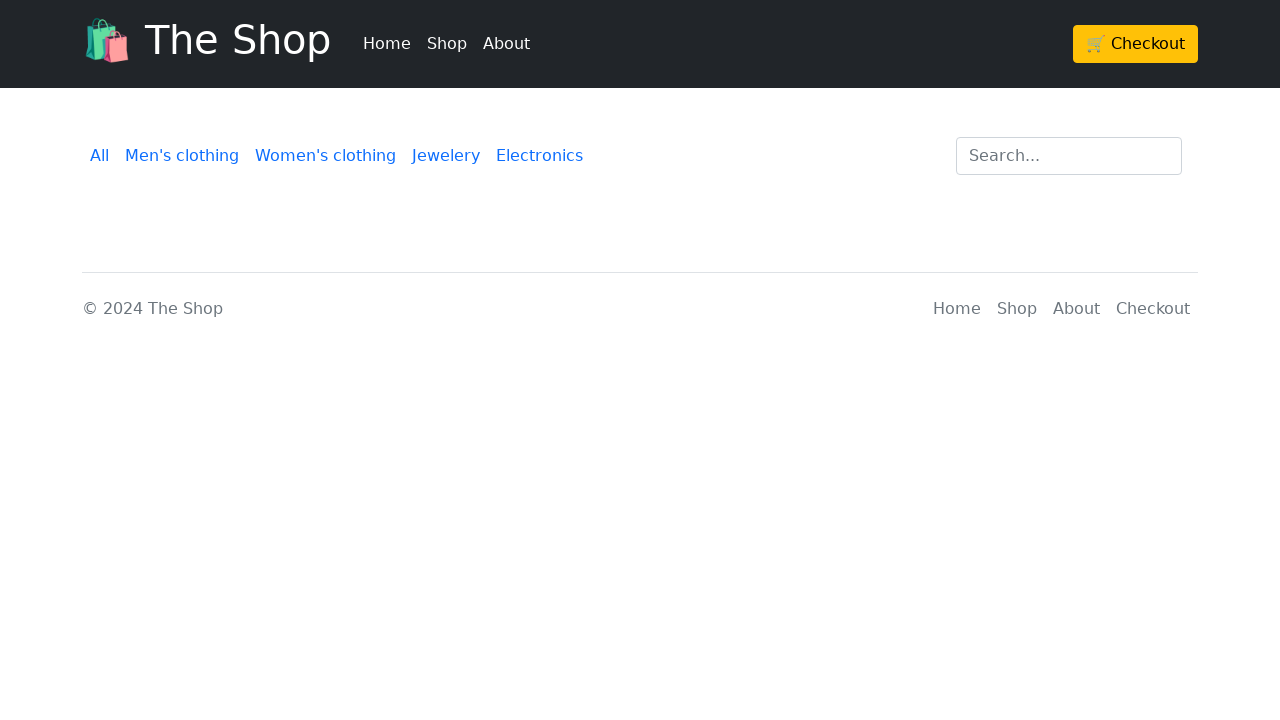